Tests drag and drop functionality by dragging an element from source to target location on the DemoQA droppable page

Starting URL: https://demoqa.com/droppable/

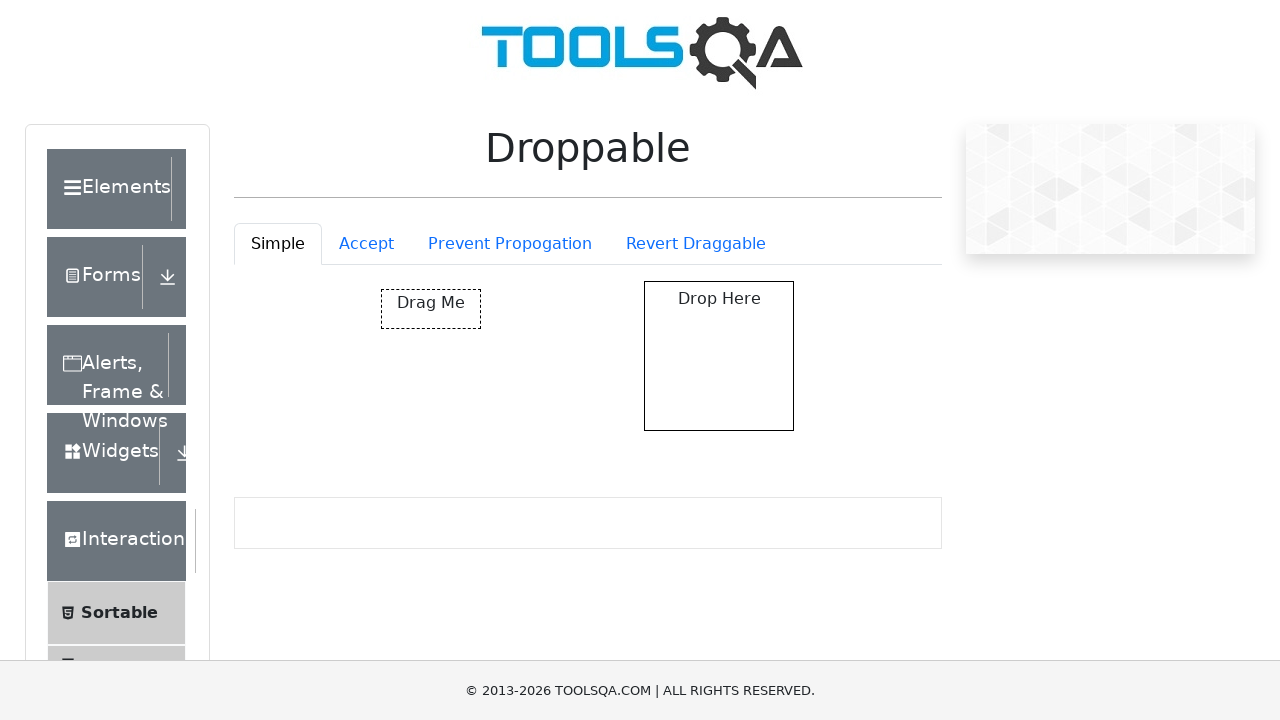

Navigated to DemoQA droppable page
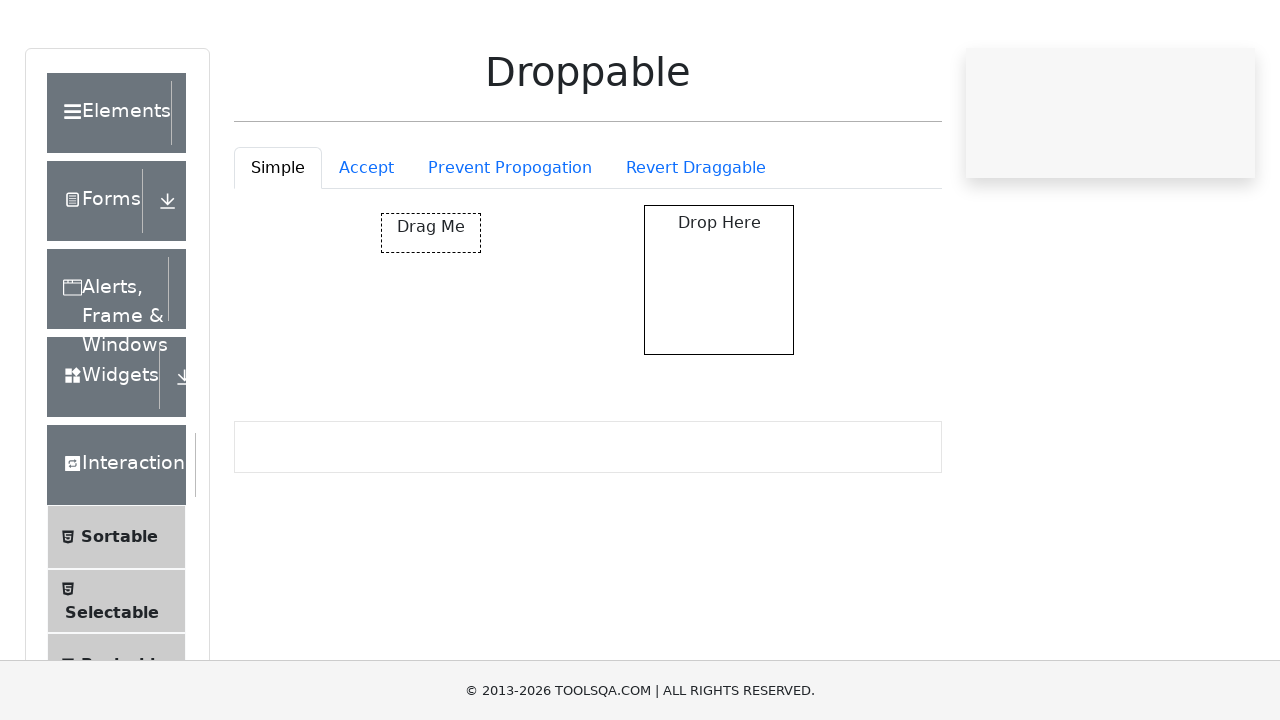

Located source draggable element
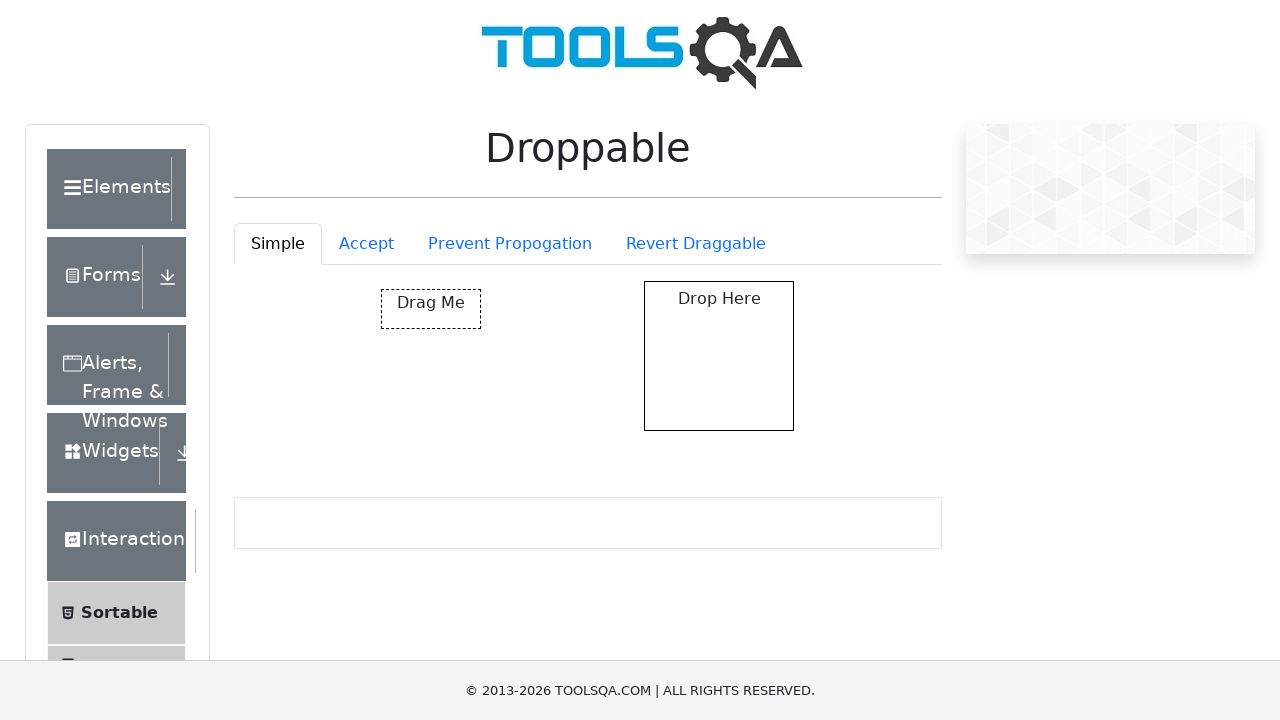

Located target droppable element
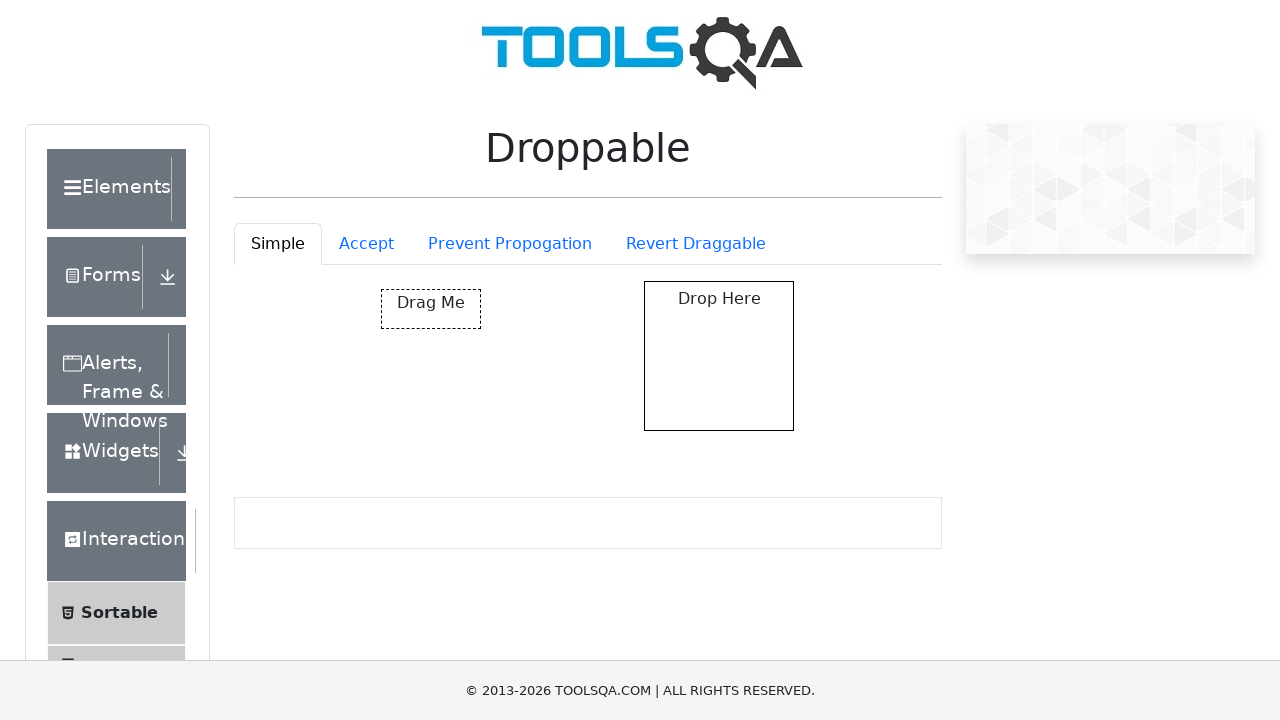

Dragged source element to target location at (719, 356)
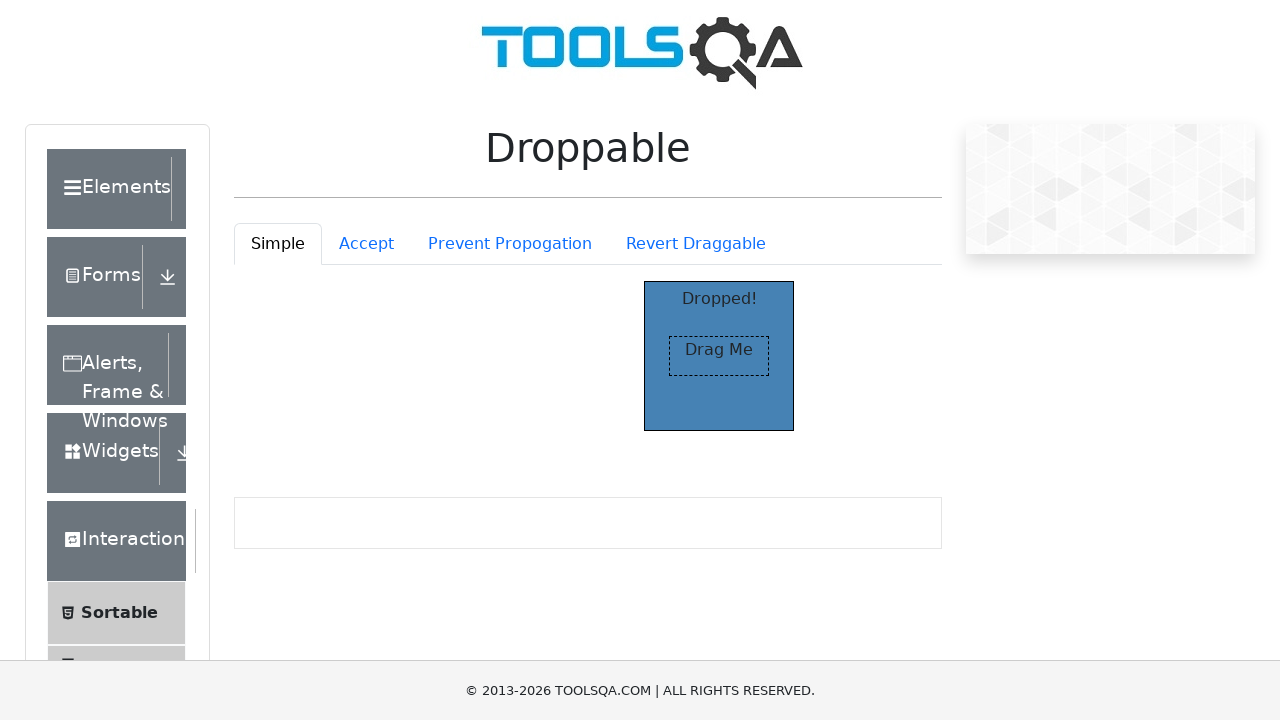

Waited 2 seconds for drag and drop to complete
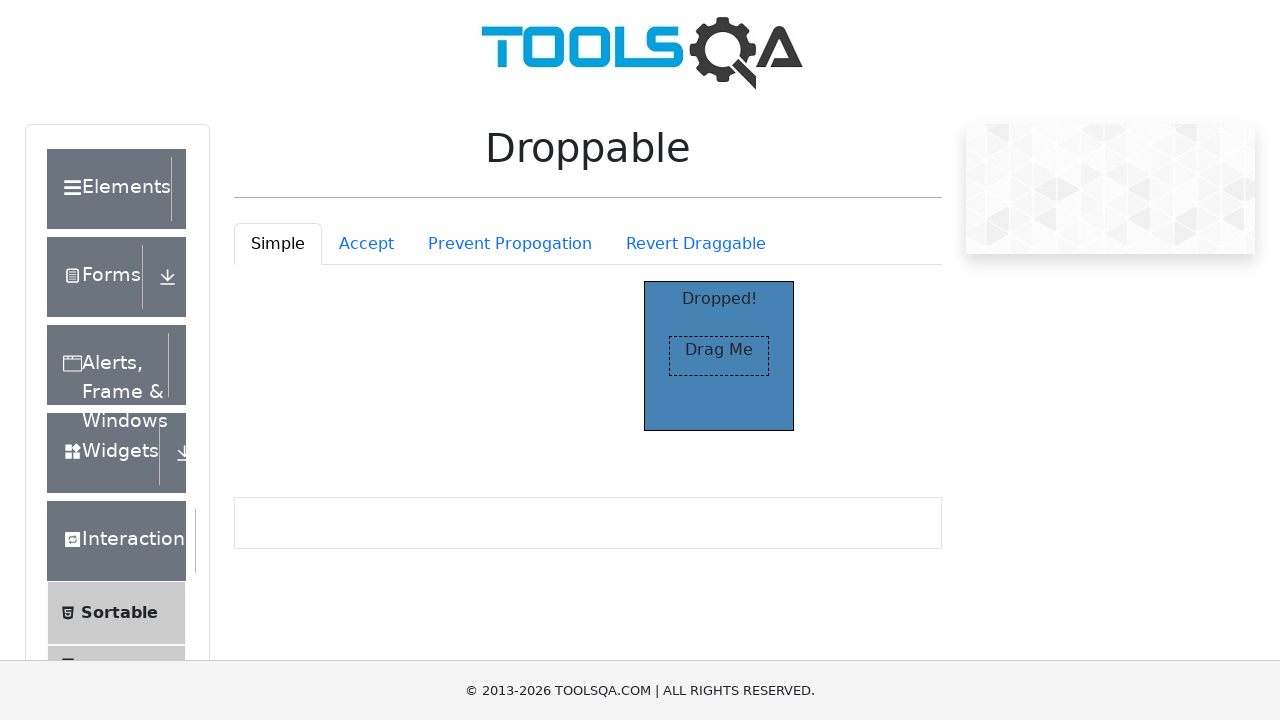

Retrieved target element text: 'Dropped!'
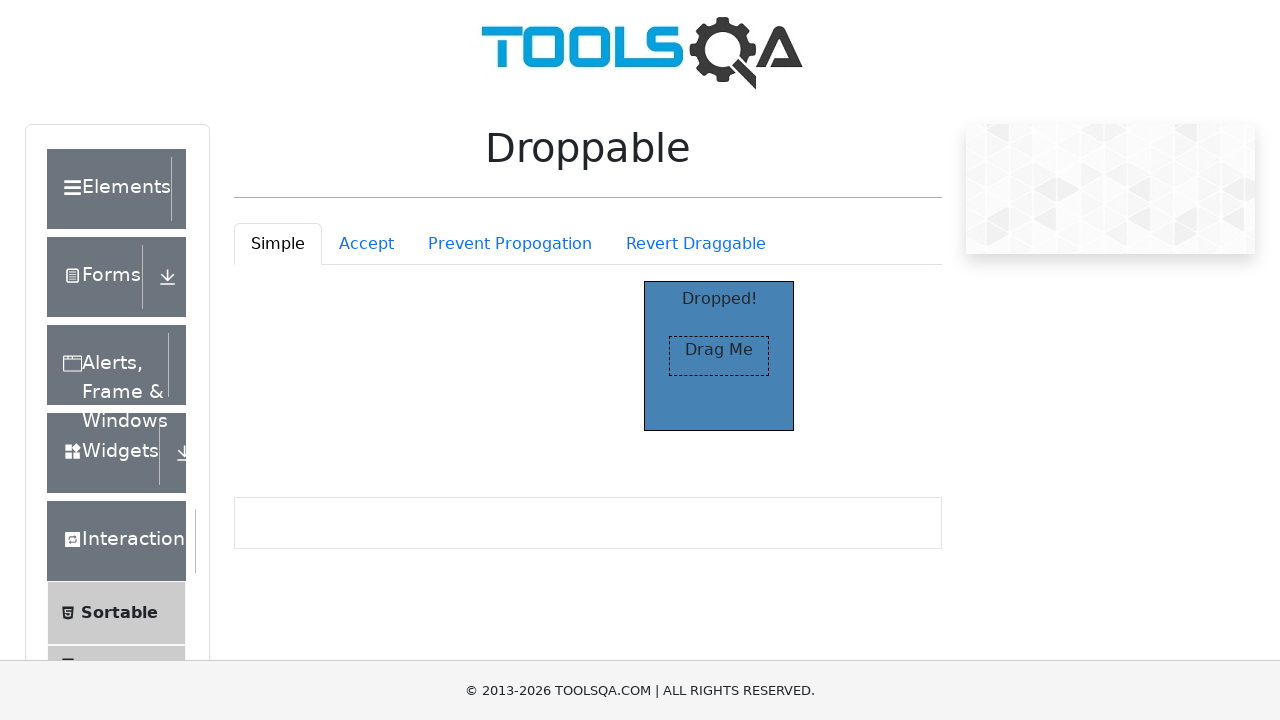

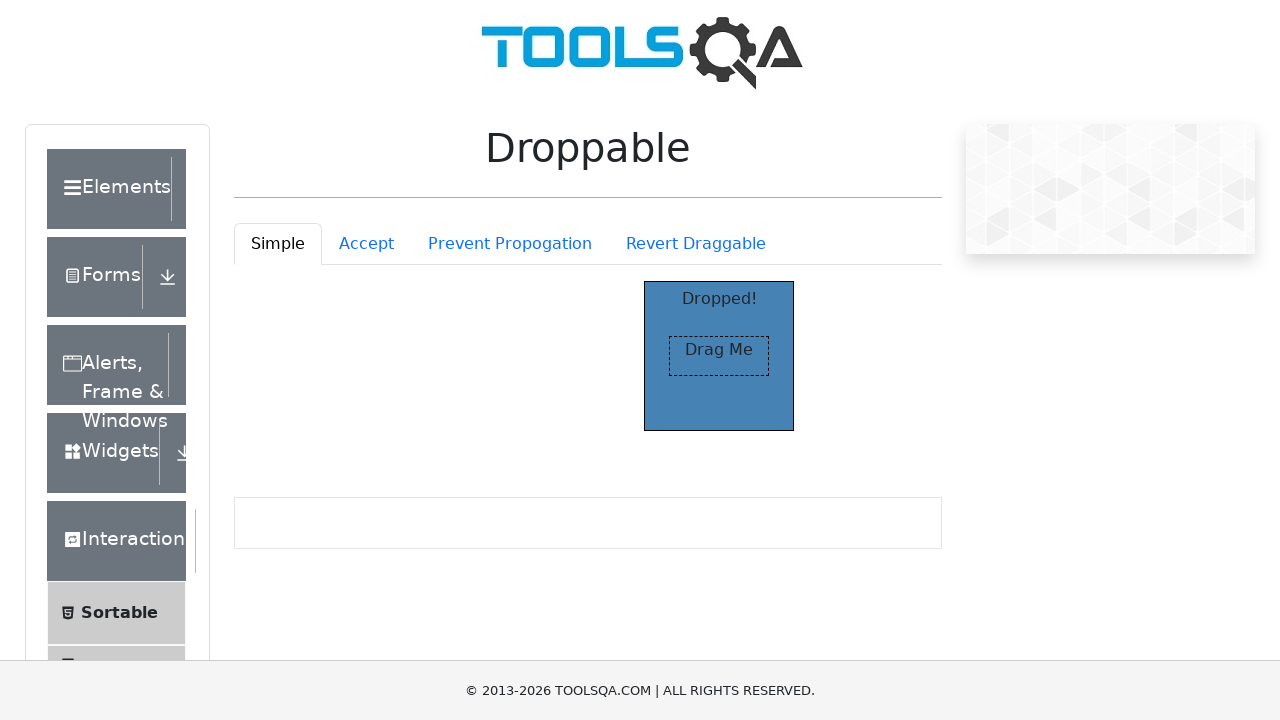